Tests modal dialog interaction by opening and closing a small modal

Starting URL: https://www.tutorialspoint.com/selenium/practice/modal-dialogs.php

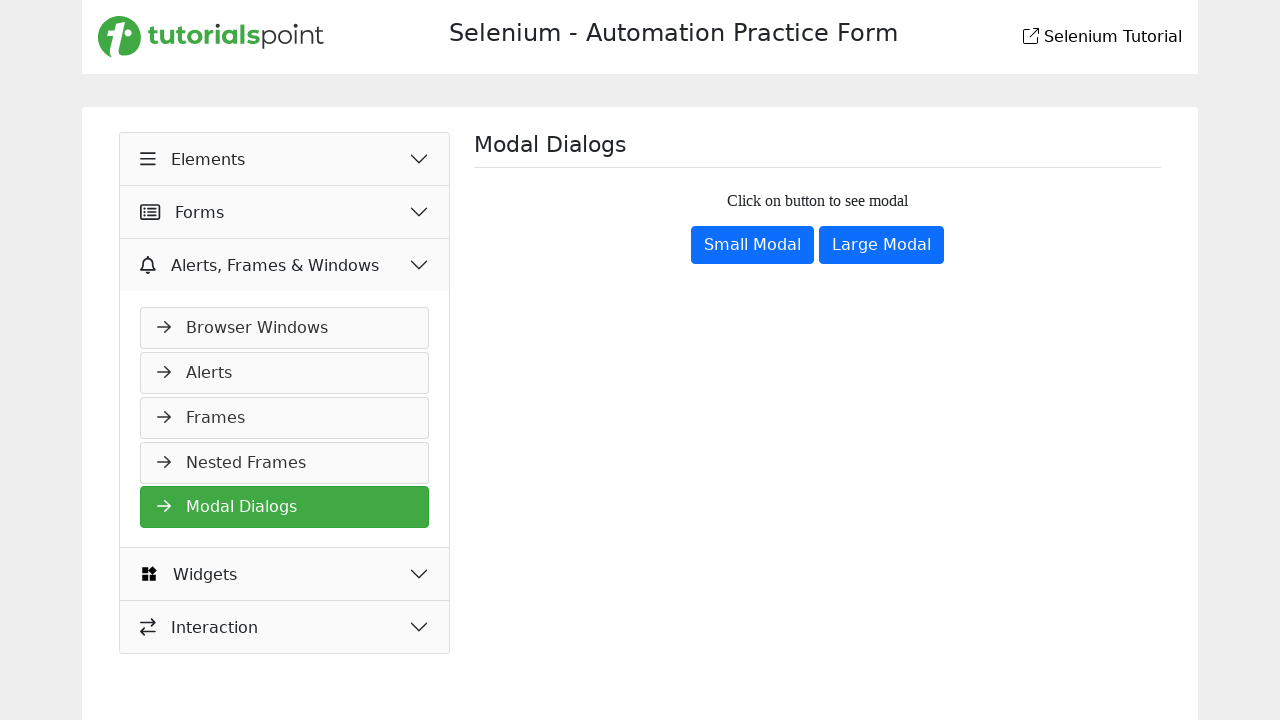

Clicked 'Small Modal' button to open modal dialog at (753, 245) on internal:role=button[name="Small Modal"i]
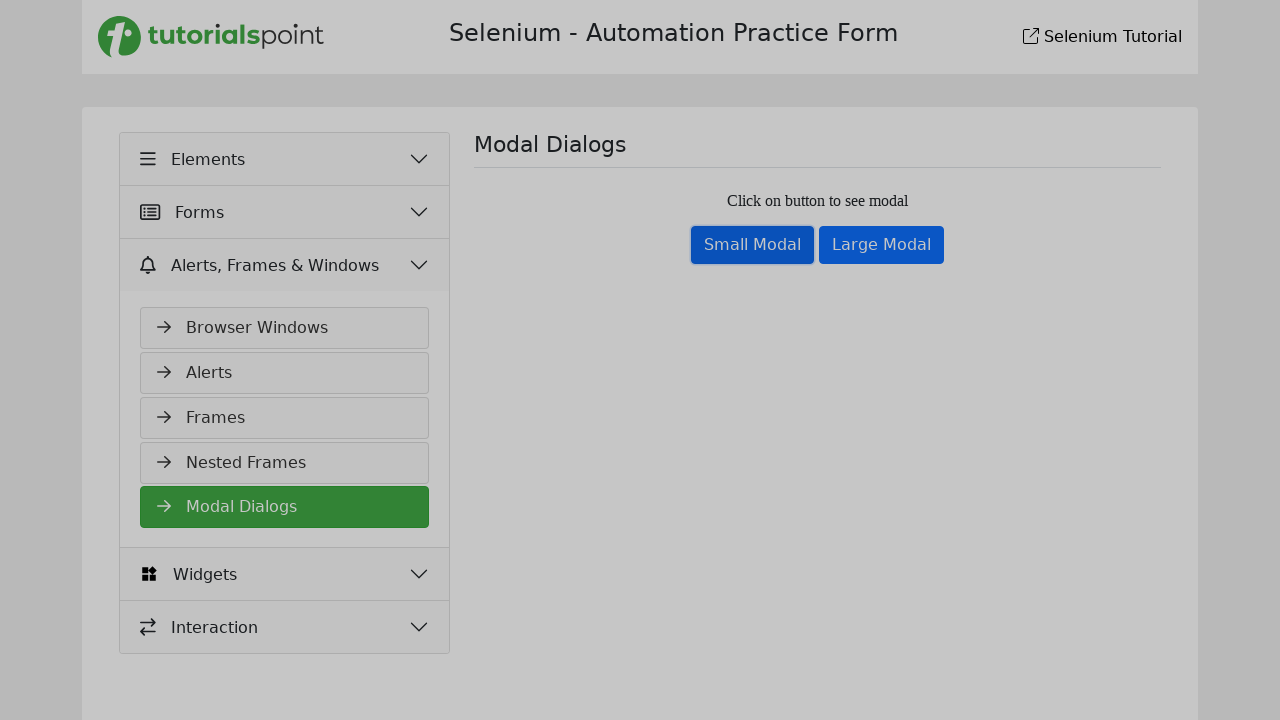

Clicked 'Close' button to close modal dialog at (765, 60) on internal:role=button[name="Close"i] >> nth=0
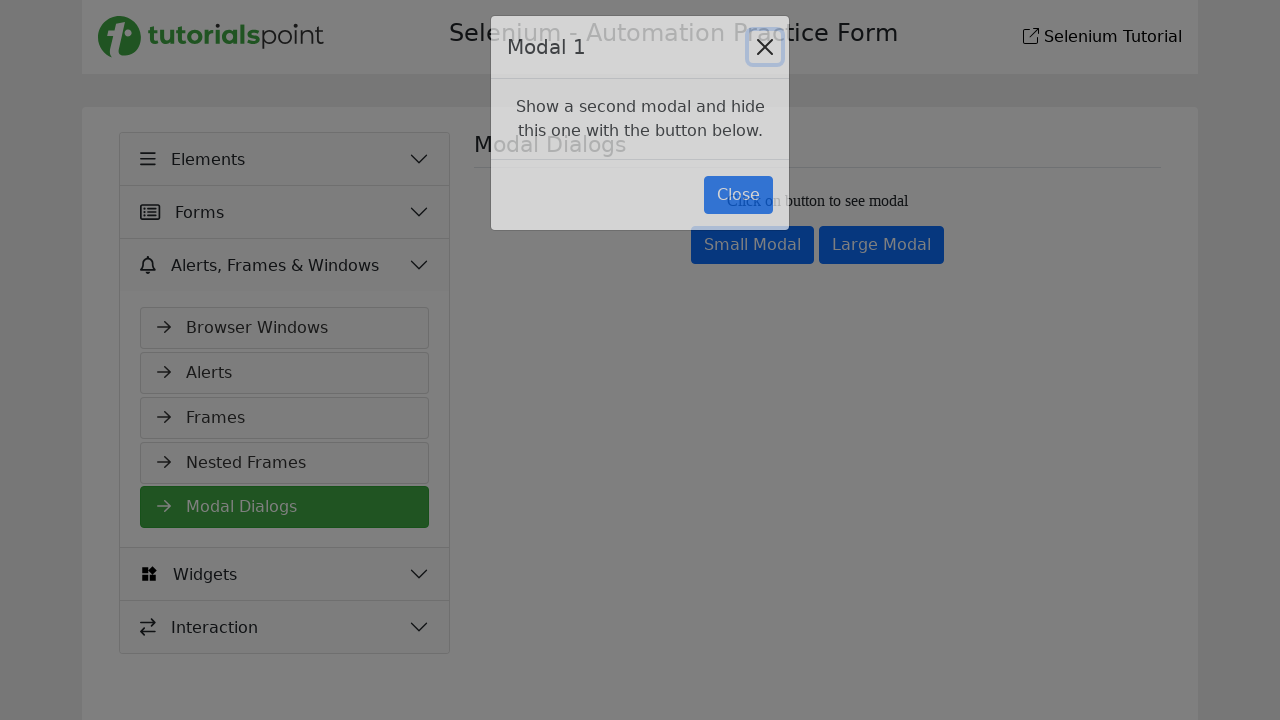

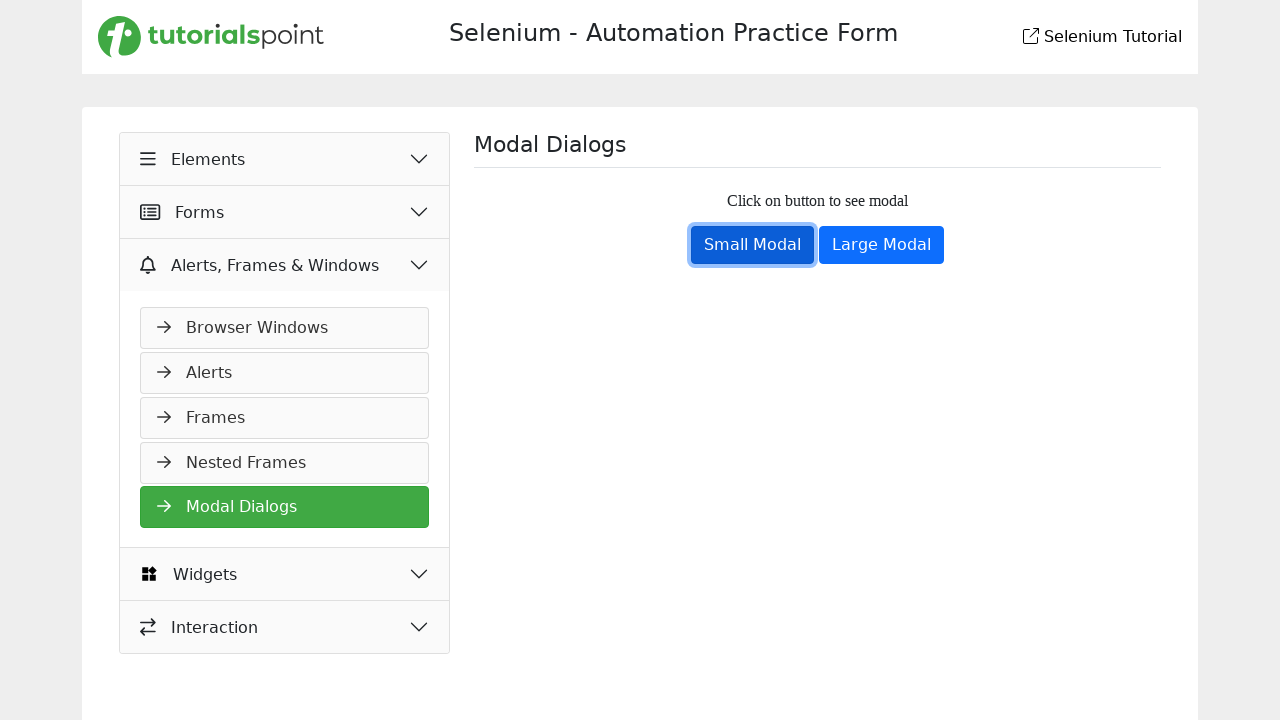